Tests dynamic controls by removing a checkbox, verifying it's gone, then clicking again to restore it and verifying it reappears

Starting URL: http://theinternet.przyklady.javastart.pl/dynamic_controls

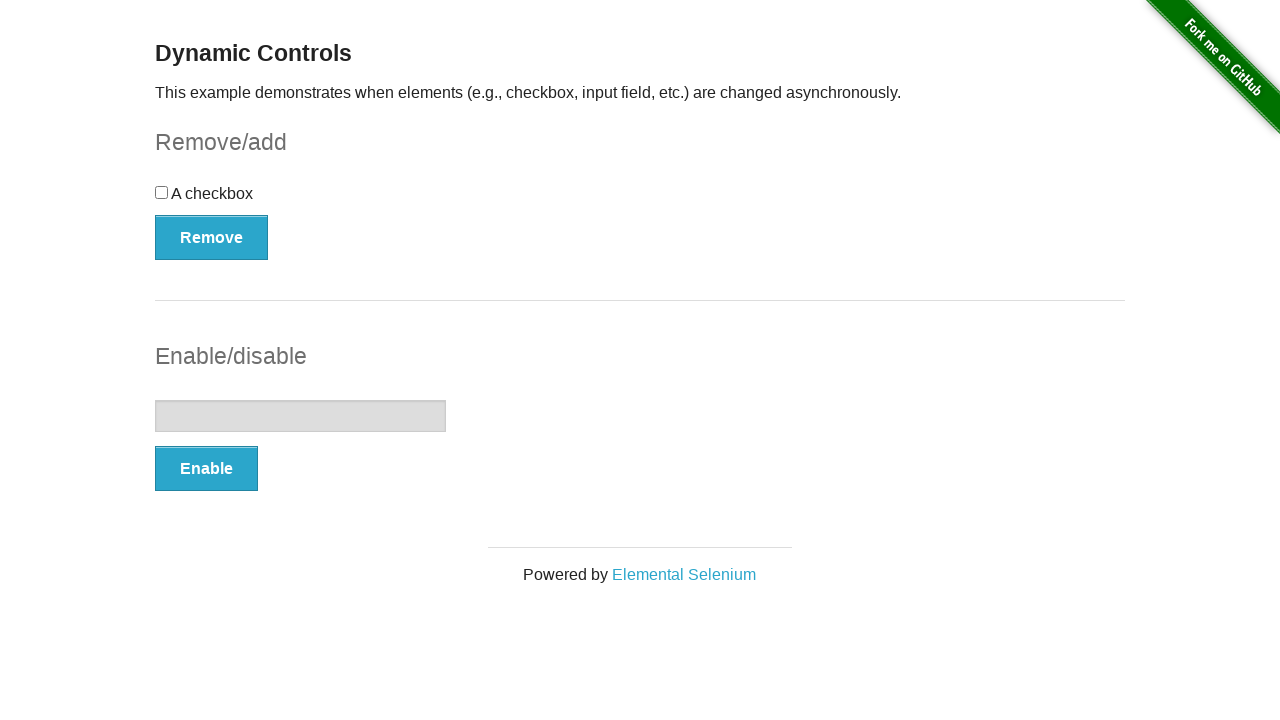

Verified checkbox is not checked initially
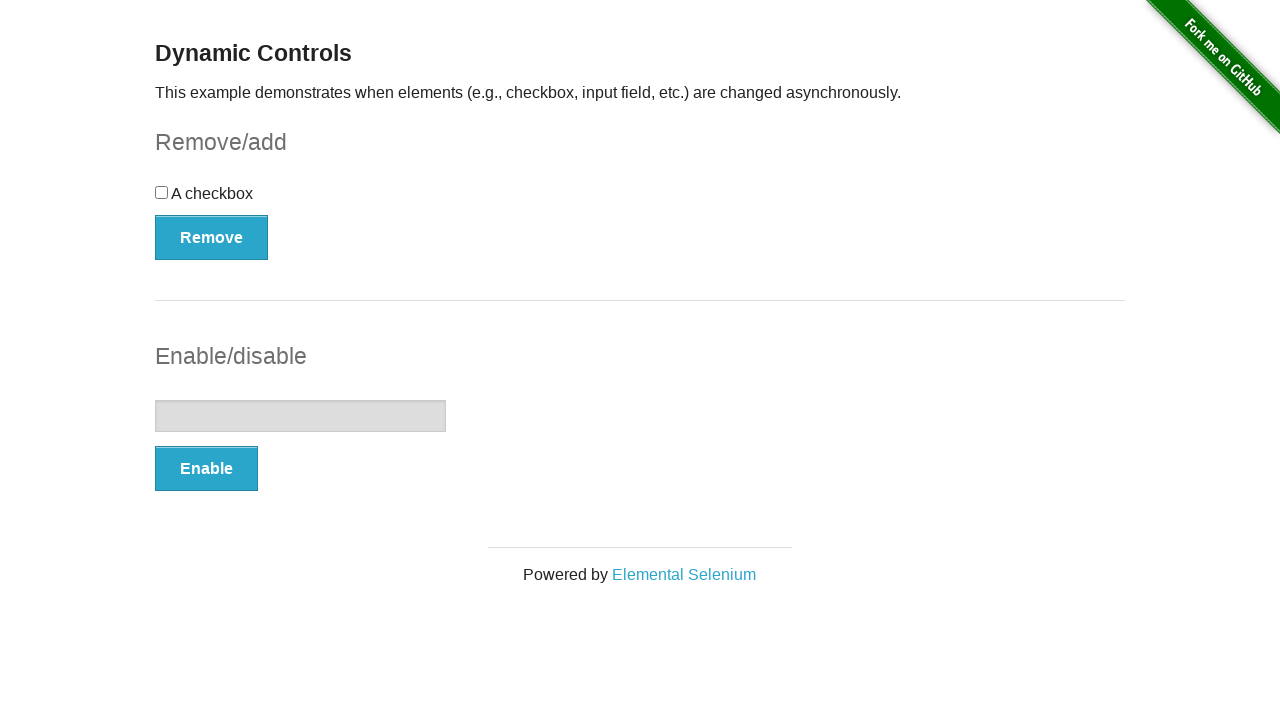

Verified checkbox is visible initially
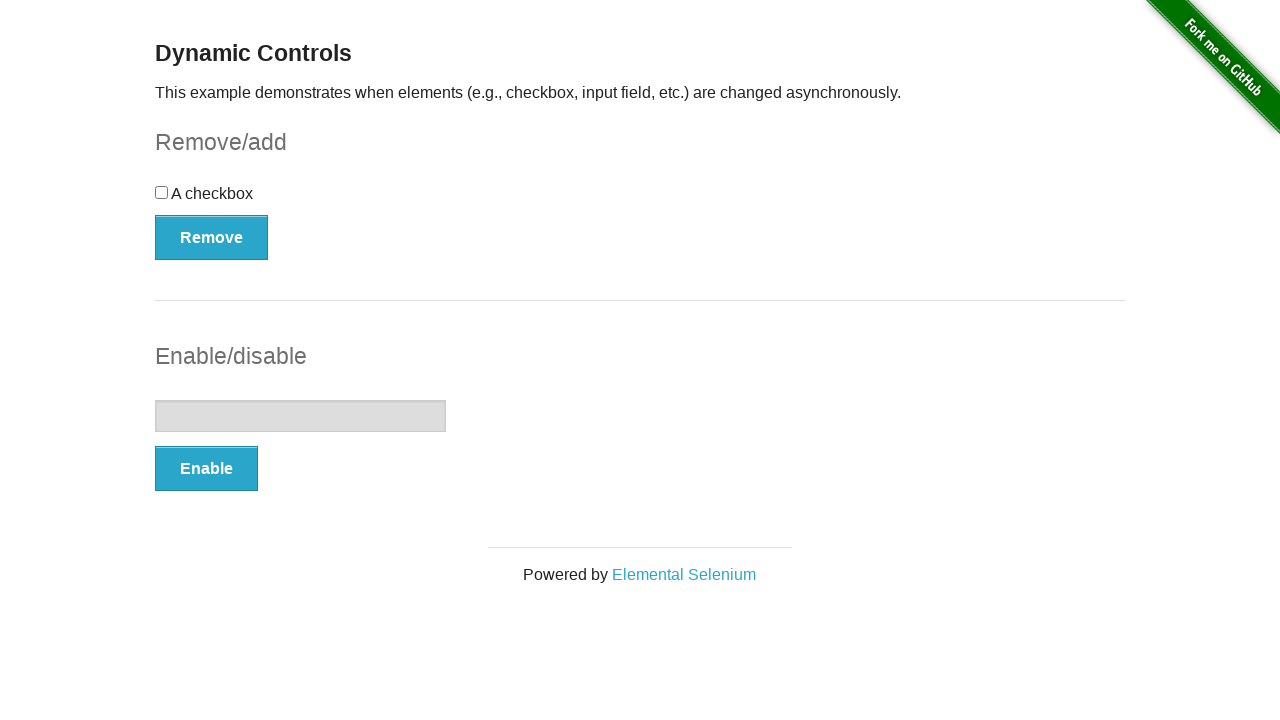

Clicked remove button to remove checkbox at (212, 237) on button[onclick='swapCheckbox()']
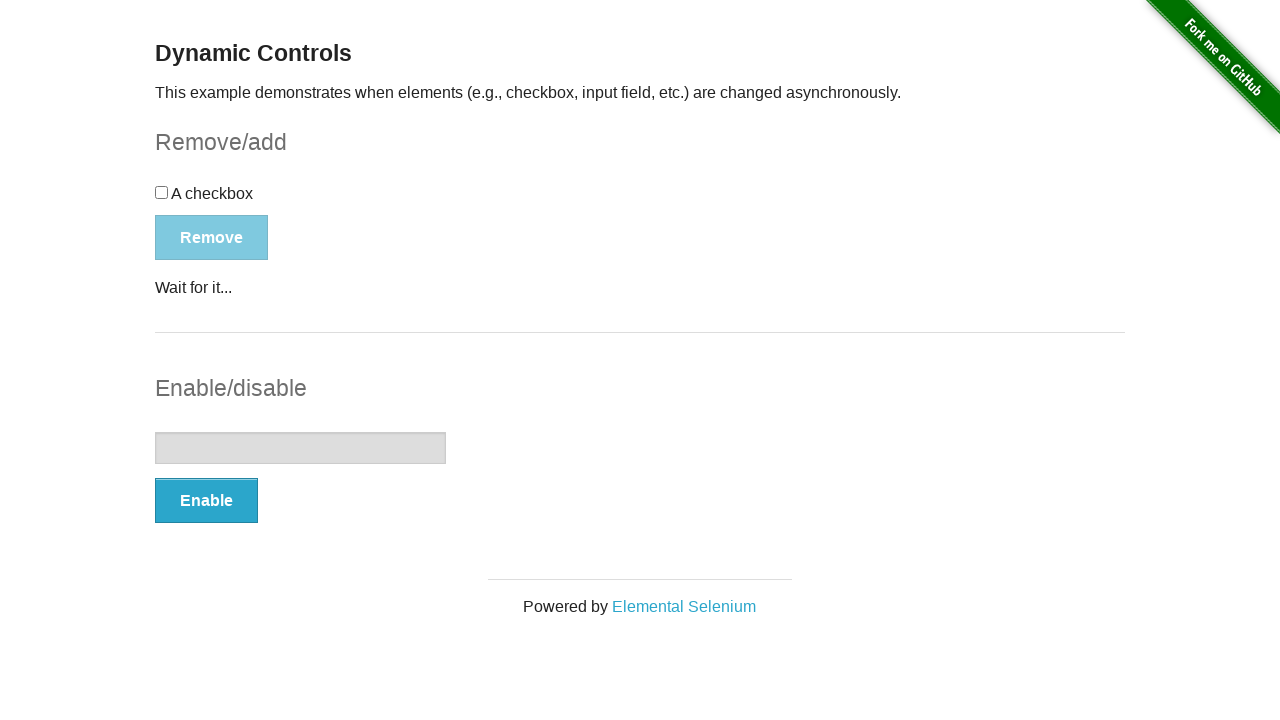

Waited for checkbox to be hidden
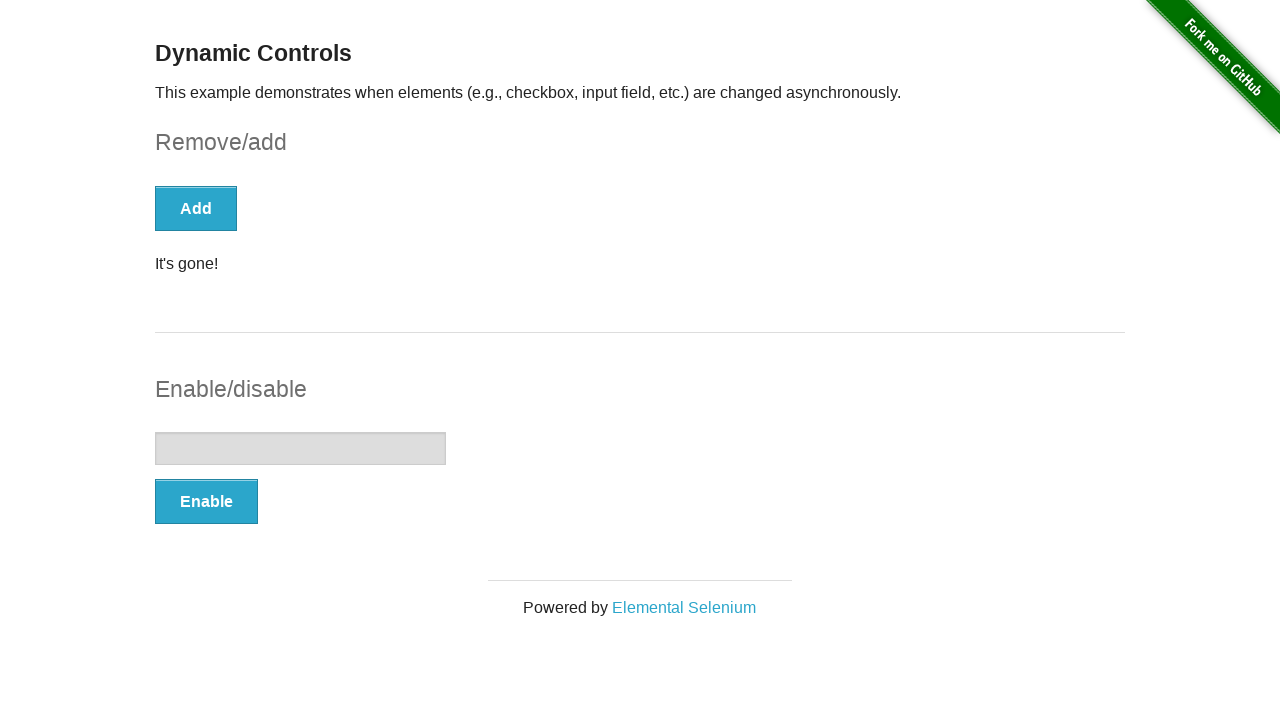

Verified 'It's gone!' message appeared
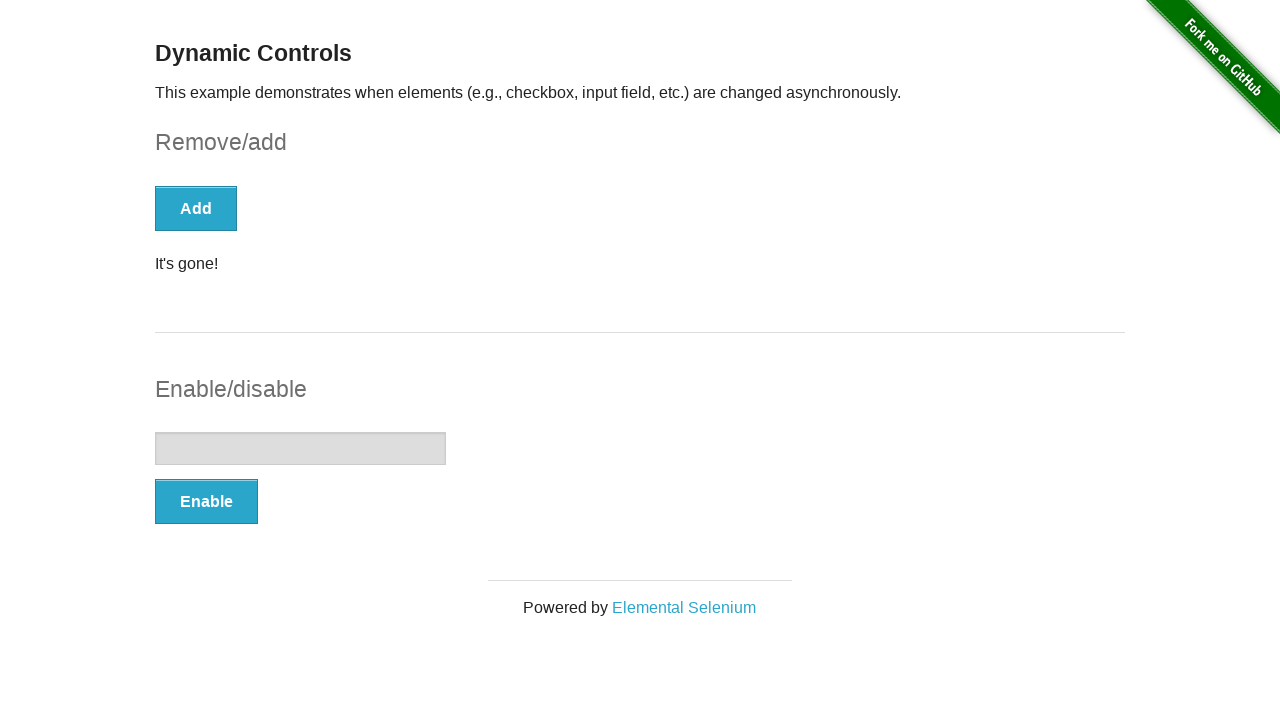

Clicked button again to restore checkbox at (196, 208) on button[onclick='swapCheckbox()']
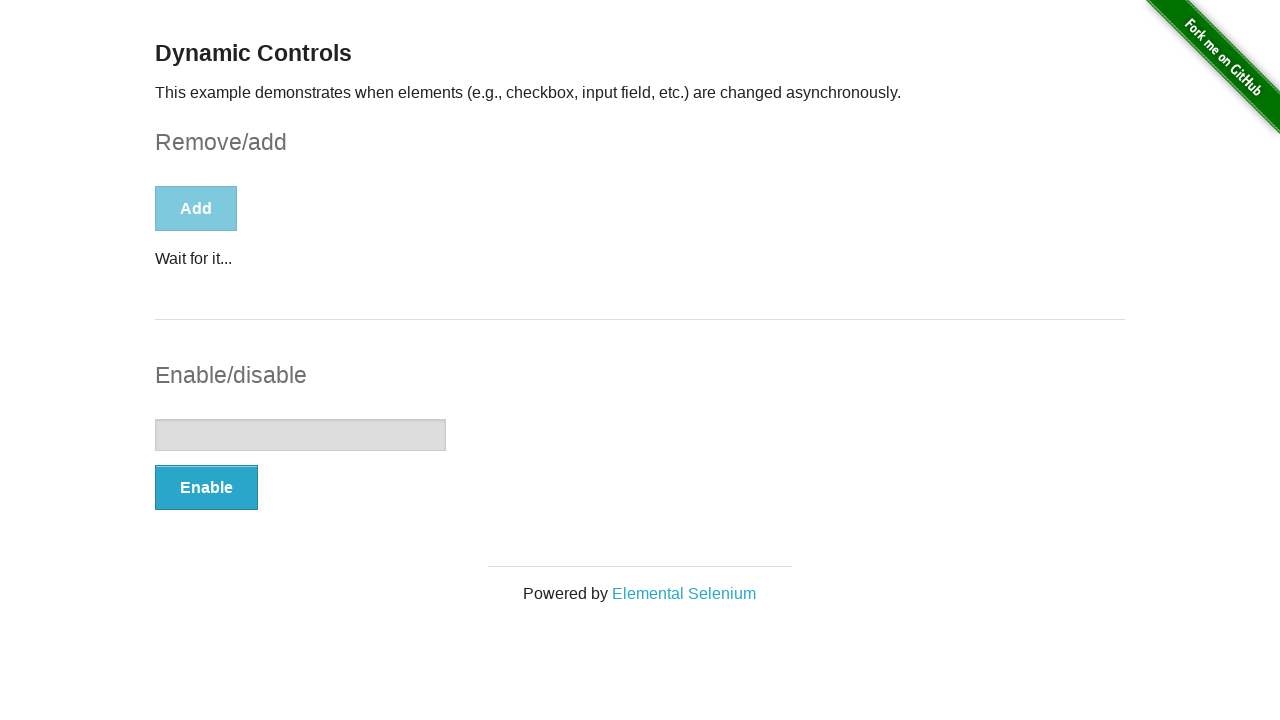

Waited for checkbox to be visible again
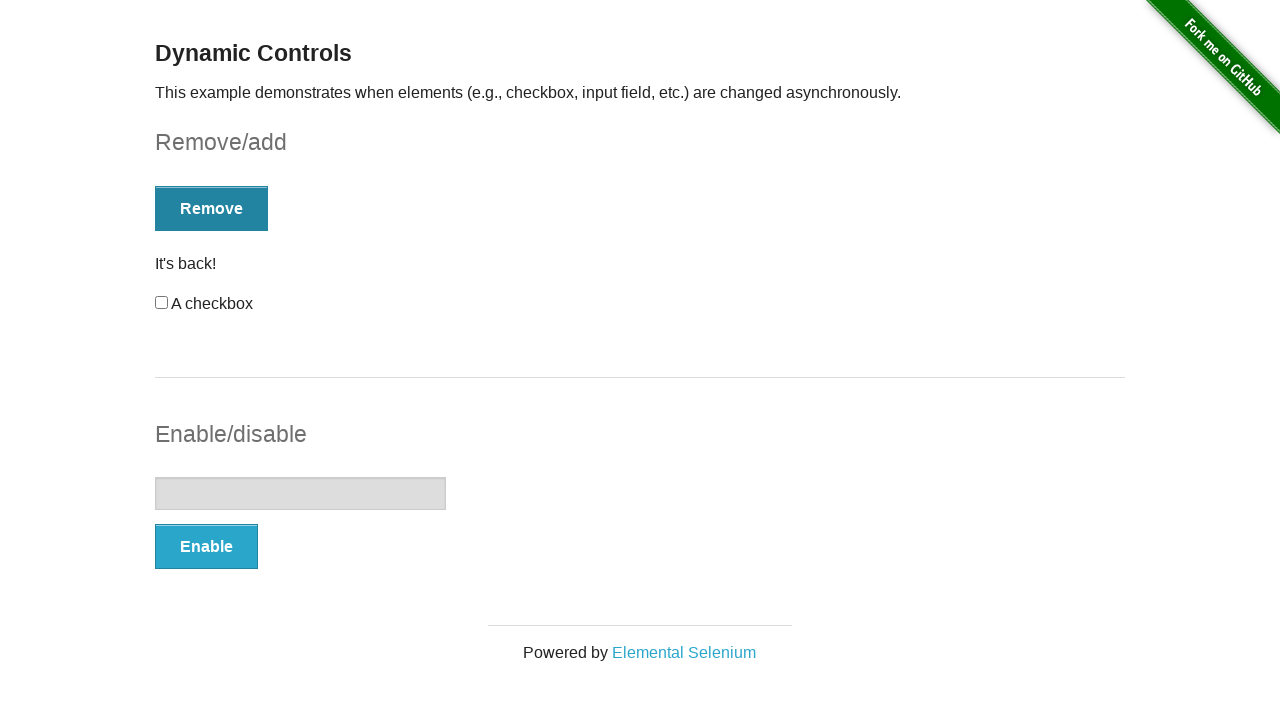

Verified restored checkbox is not checked
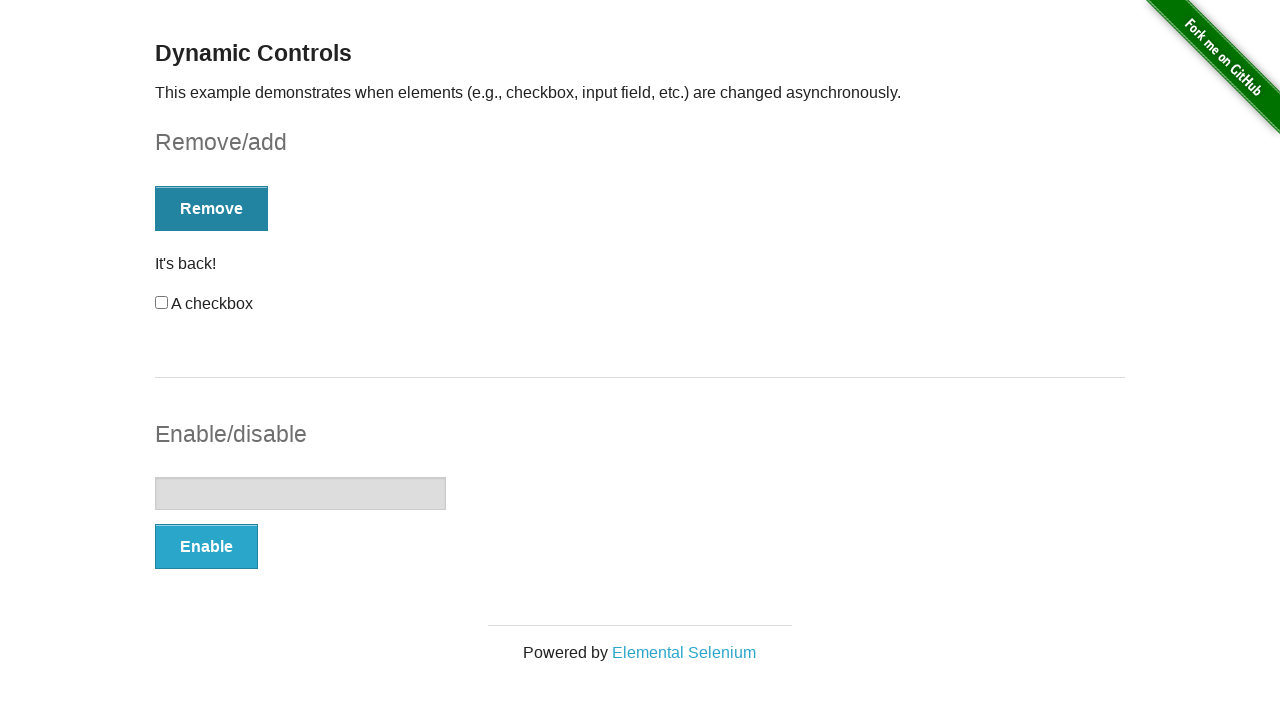

Verified restored checkbox is visible
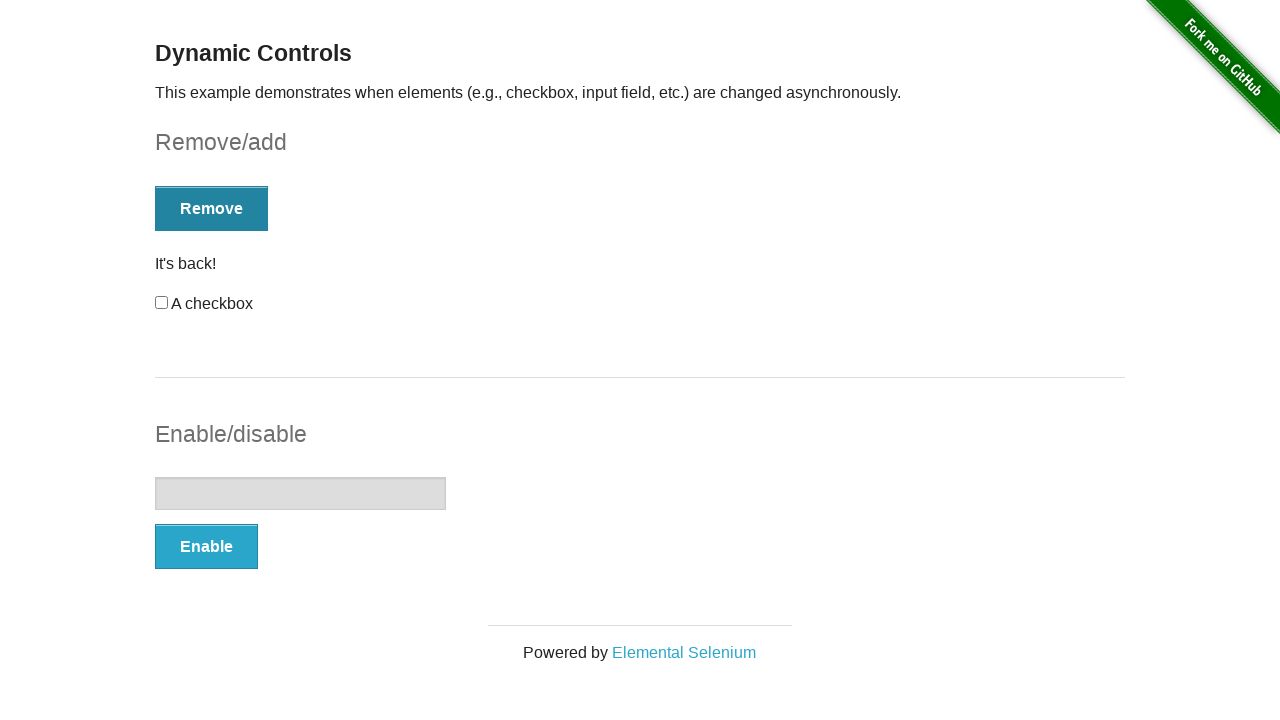

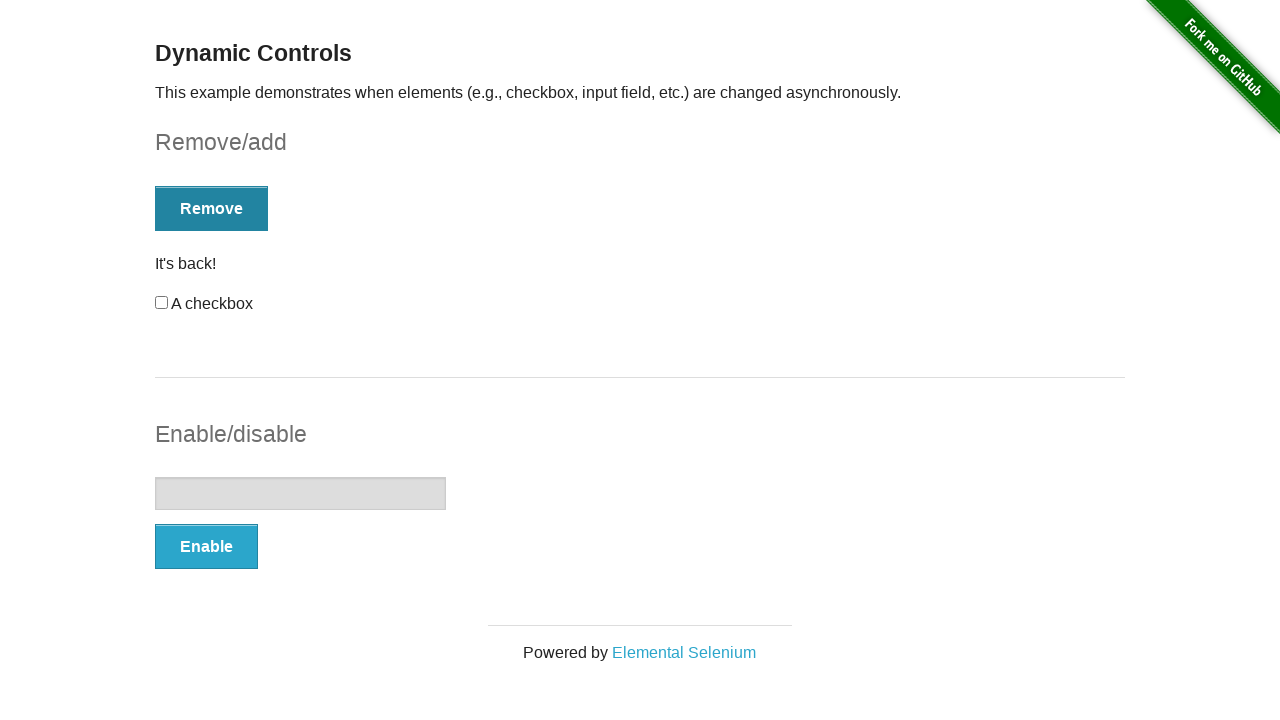